Tests browser window handling by clicking a button that opens a new window, then verifies multiple windows are open and manages window handles

Starting URL: https://demoqa.com/browser-windows

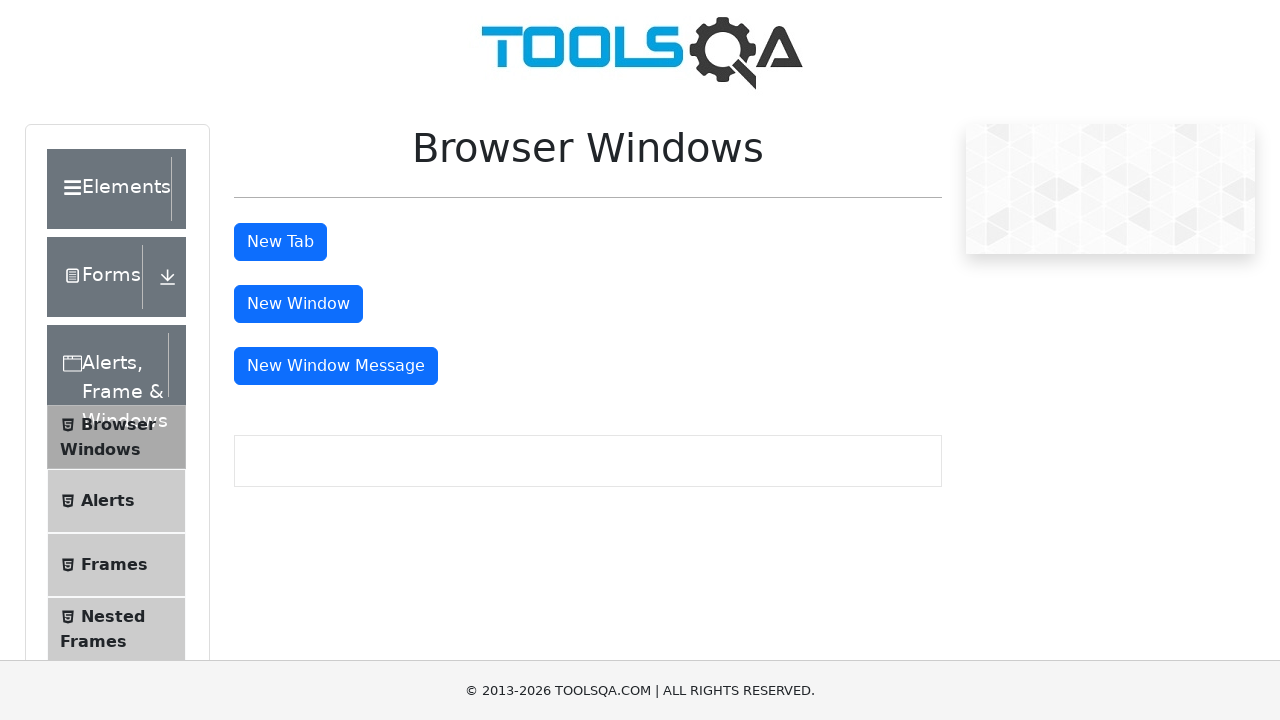

Waited for page to load with domcontentloaded state
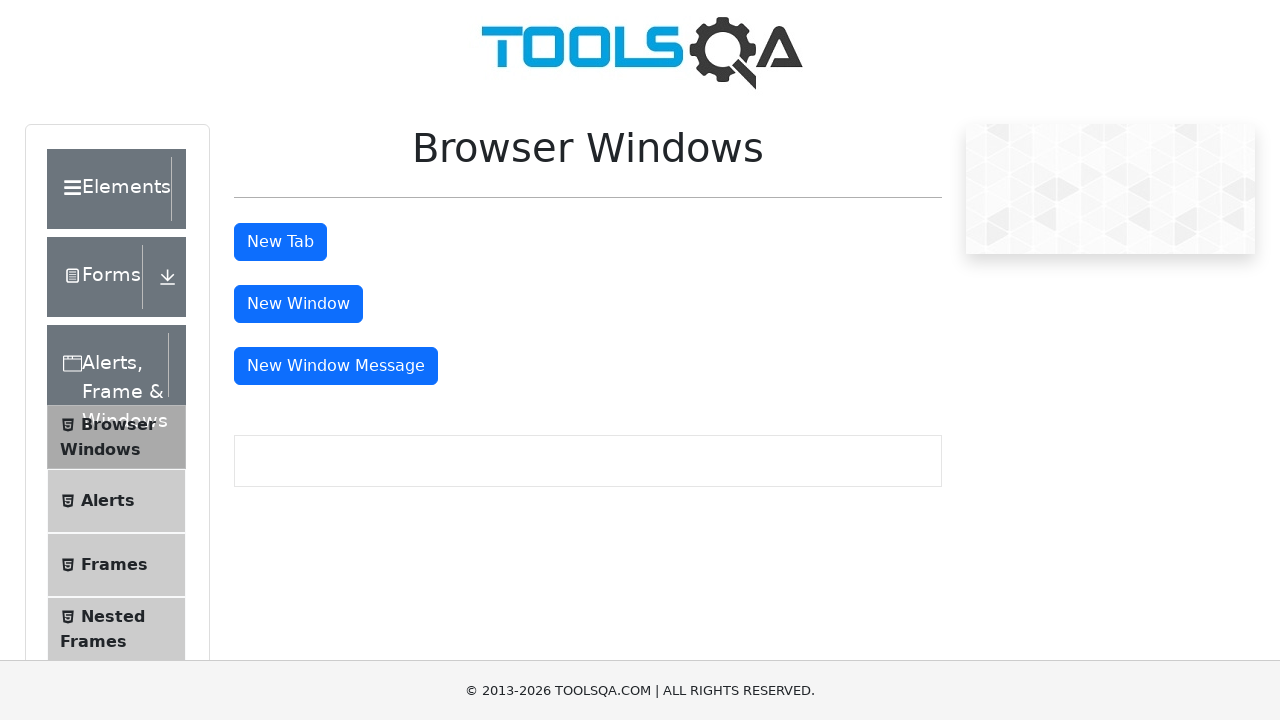

Clicked the 'New Window' button at (298, 304) on #windowButton
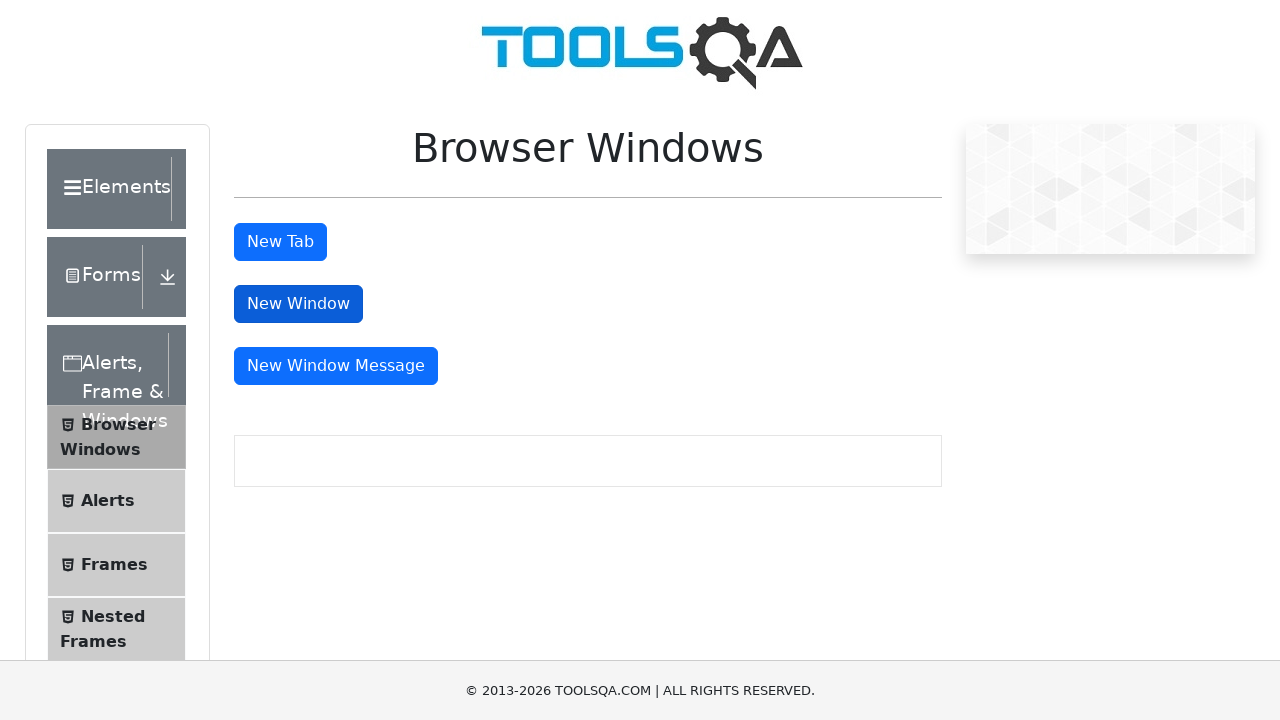

Waited 1000ms for new window to open
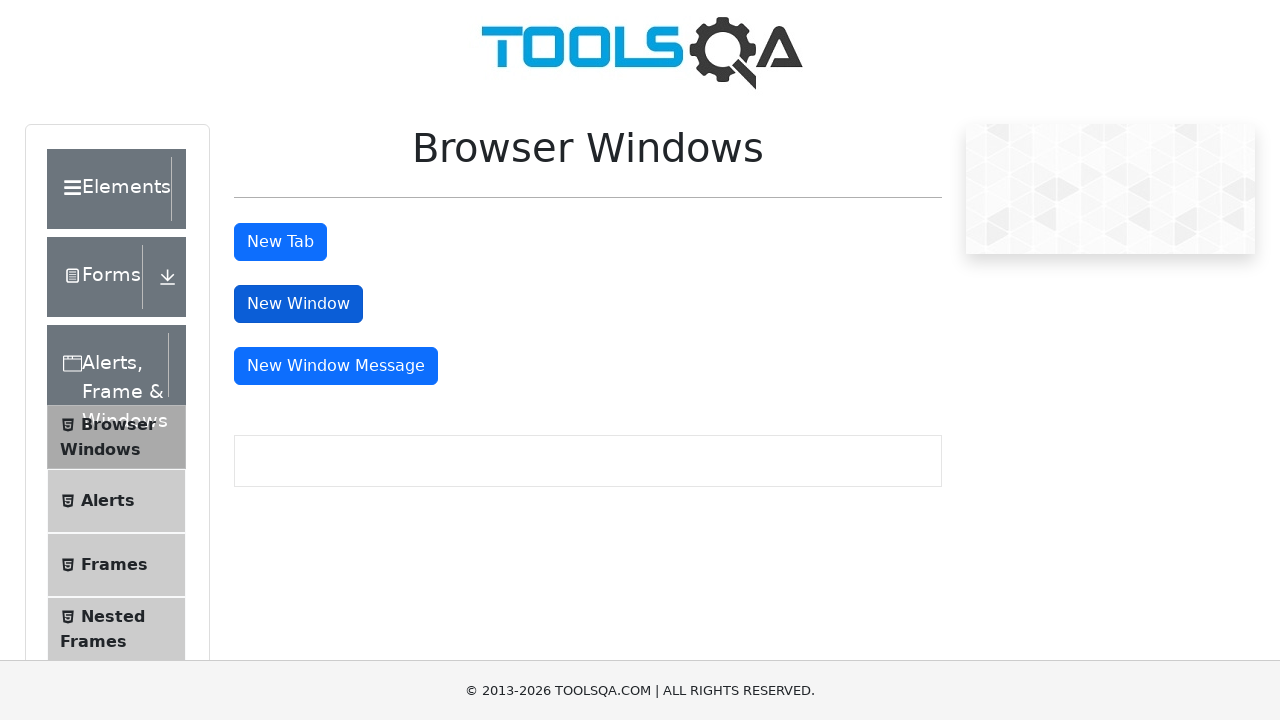

Retrieved all pages from context - total windows: 2
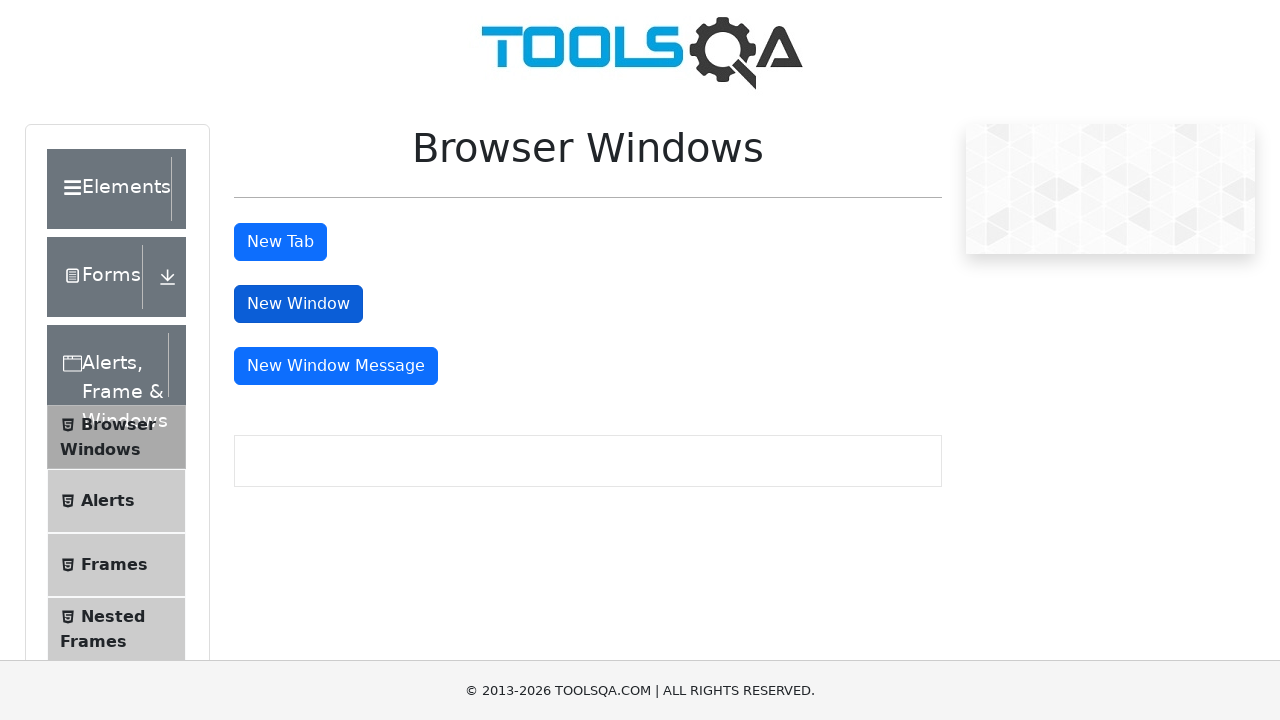

Verified that 2 windows are open (parent and child)
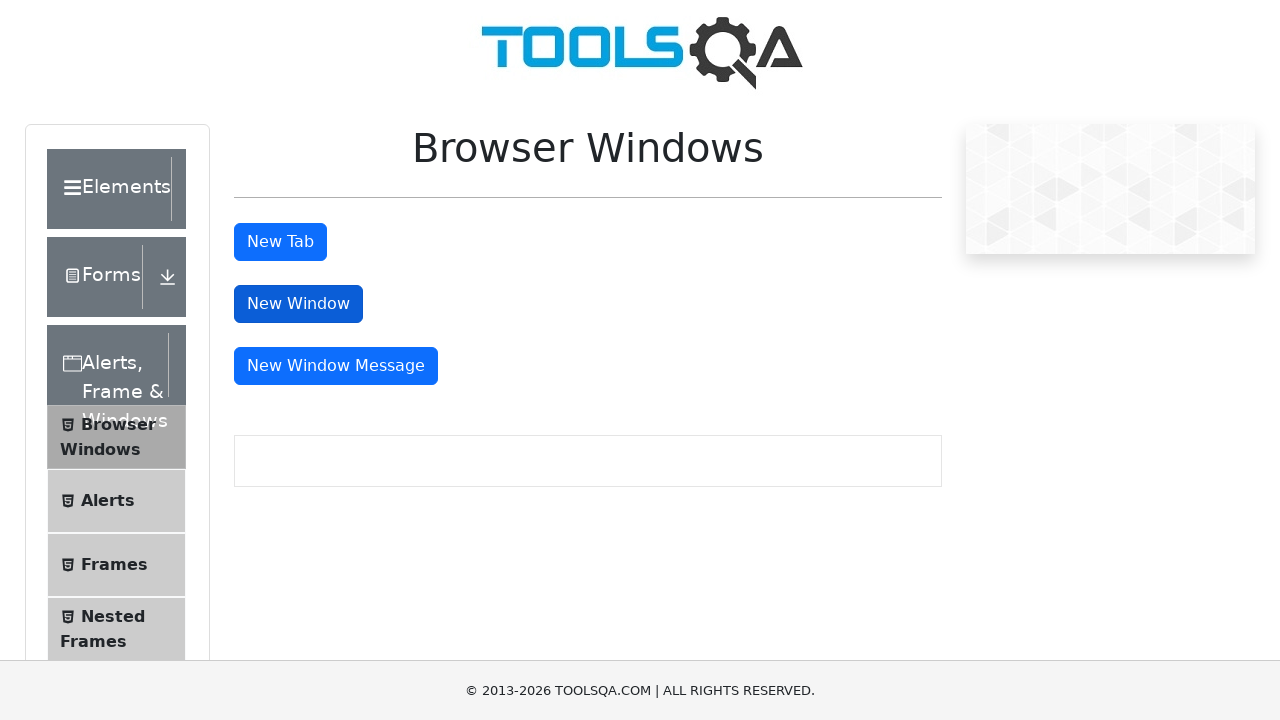

Retrieved the new child window page
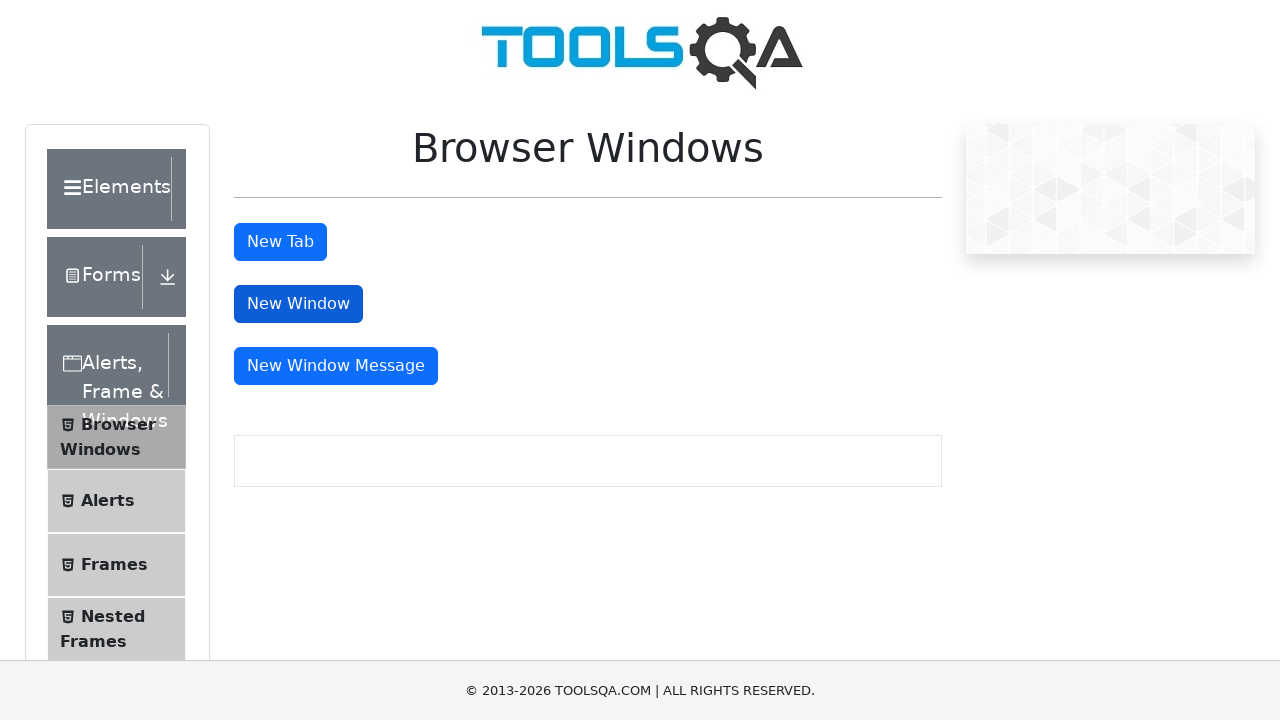

Waited for child window to load with domcontentloaded state
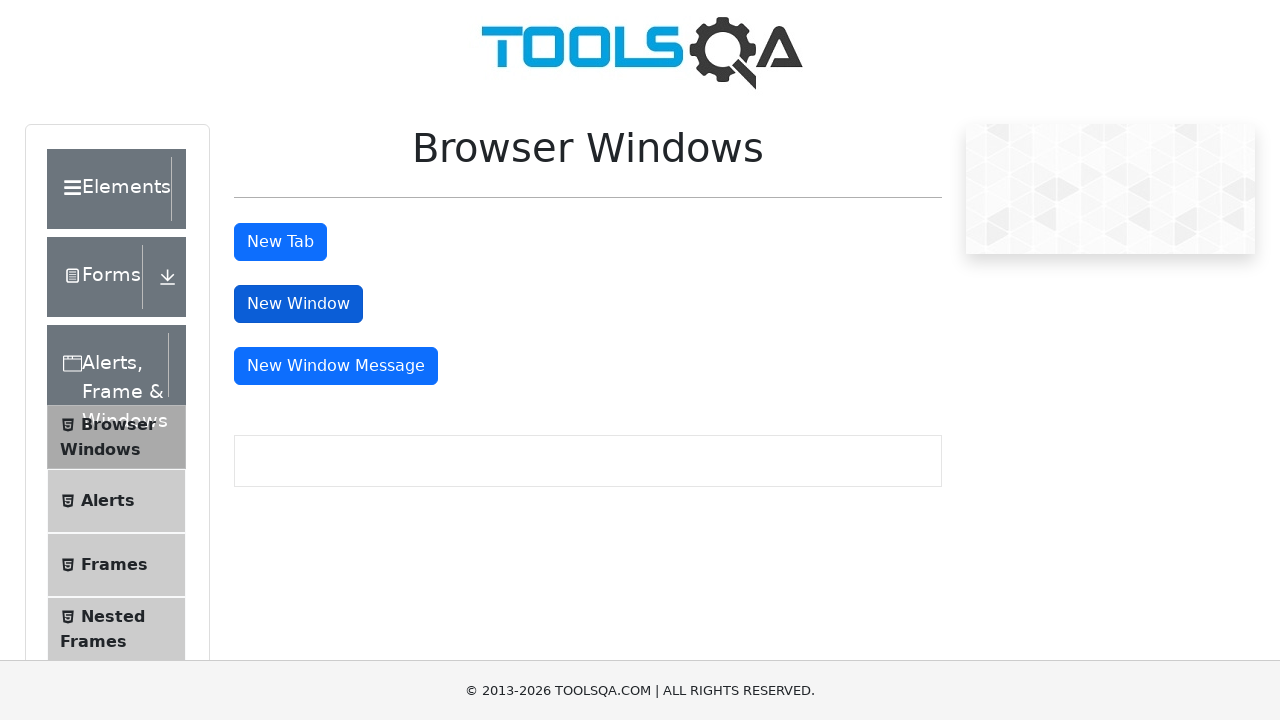

Logged window URLs - Parent: https://demoqa.com/browser-windows, Child: https://demoqa.com/sample
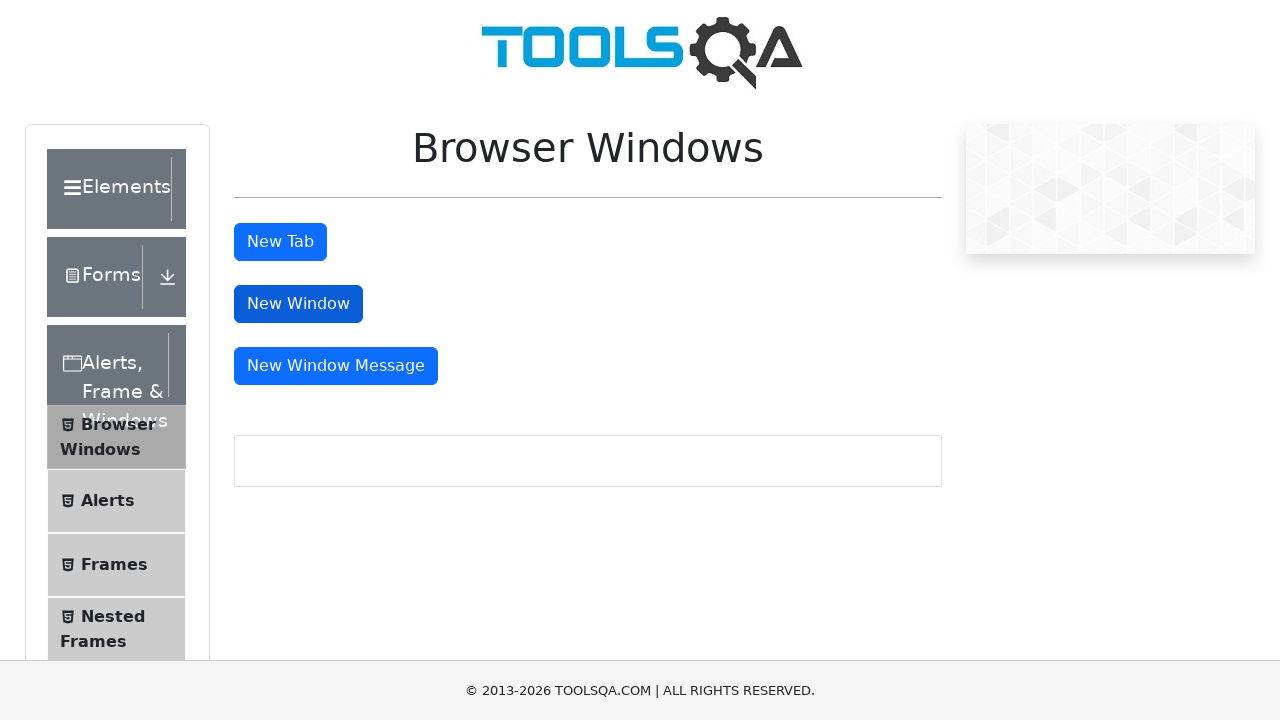

Closed the child window
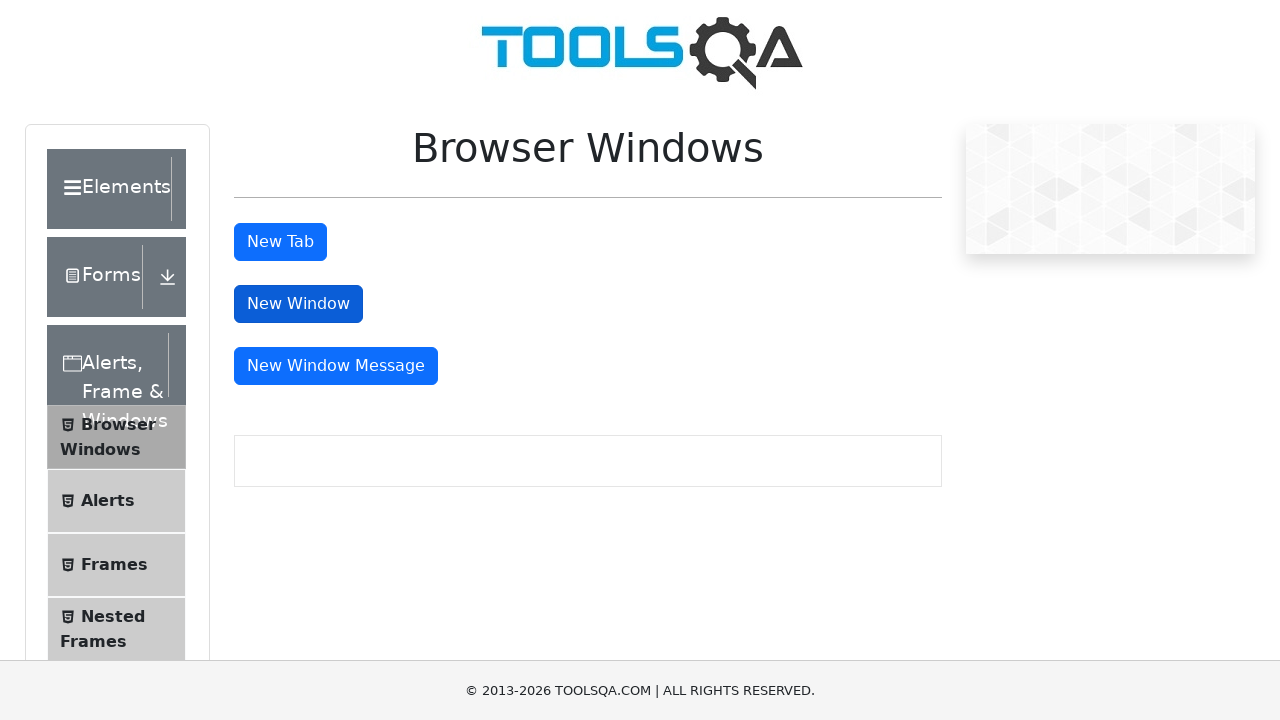

Verified that only 1 window remains after closing child window
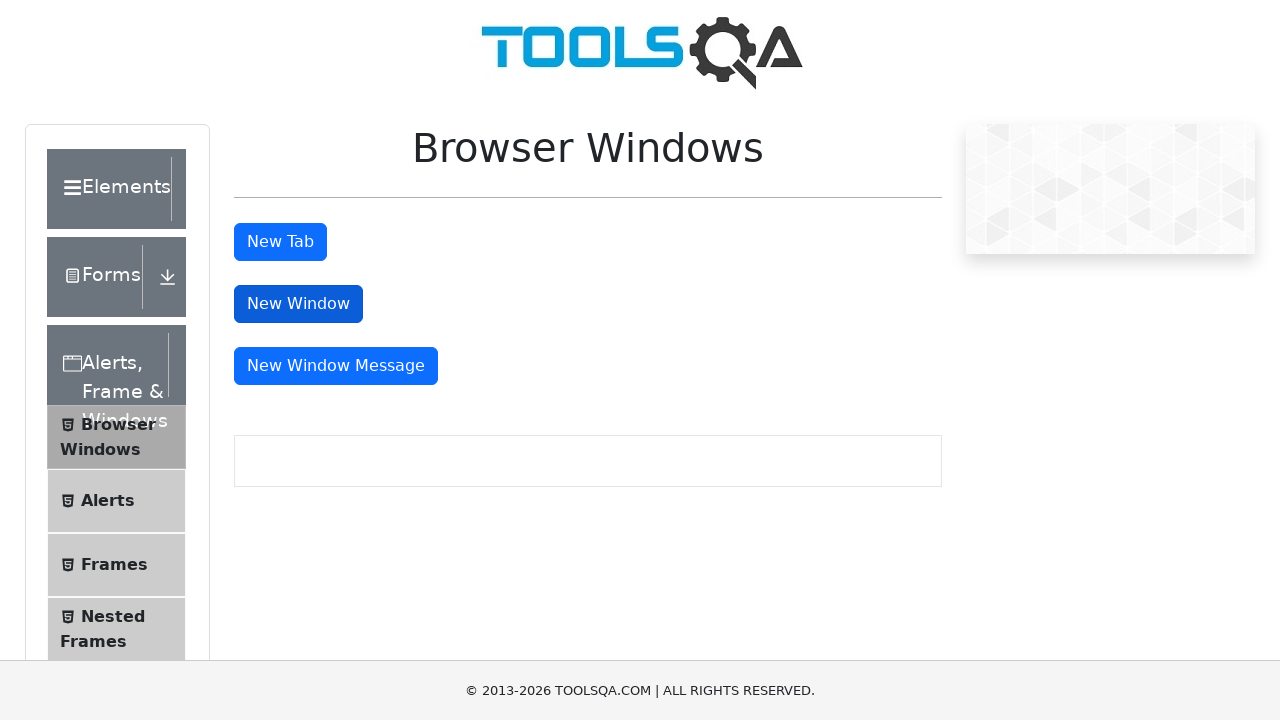

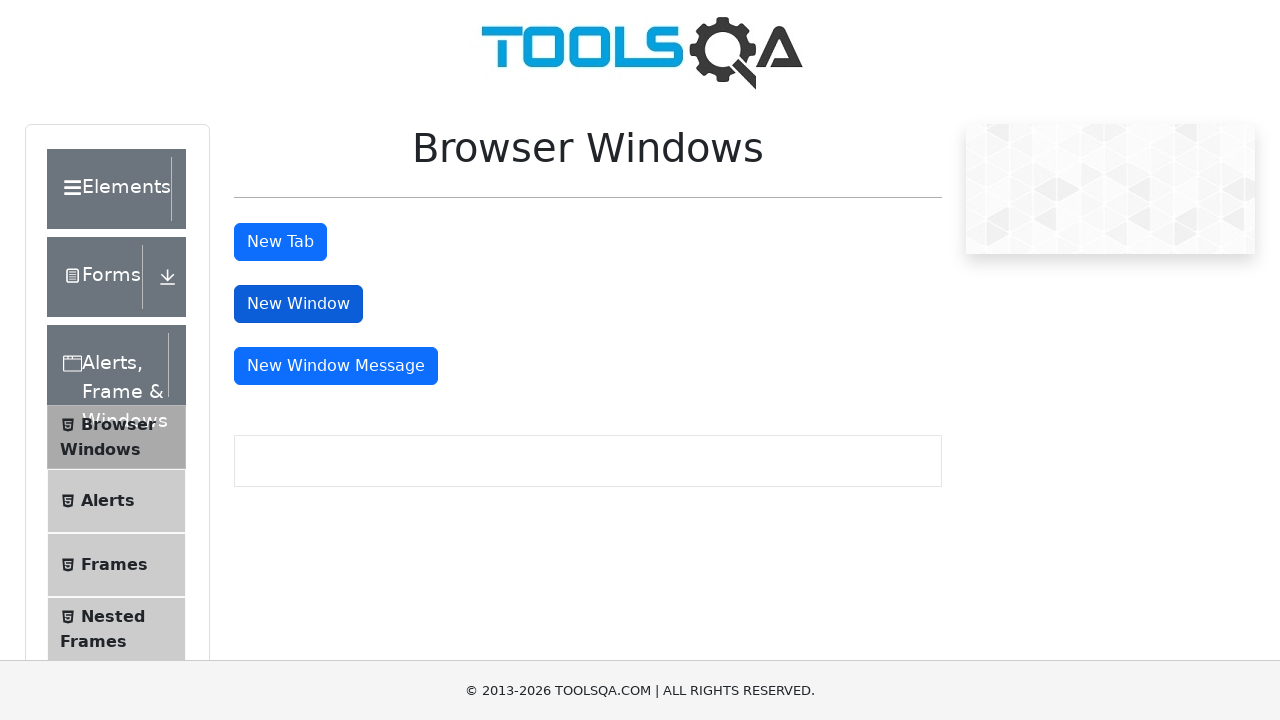